Tests jQuery UI draggable demo page by switching to the demo iframe, reading the draggable element text, then clicking the Download link in the main content.

Starting URL: http://jqueryui.com/draggable/

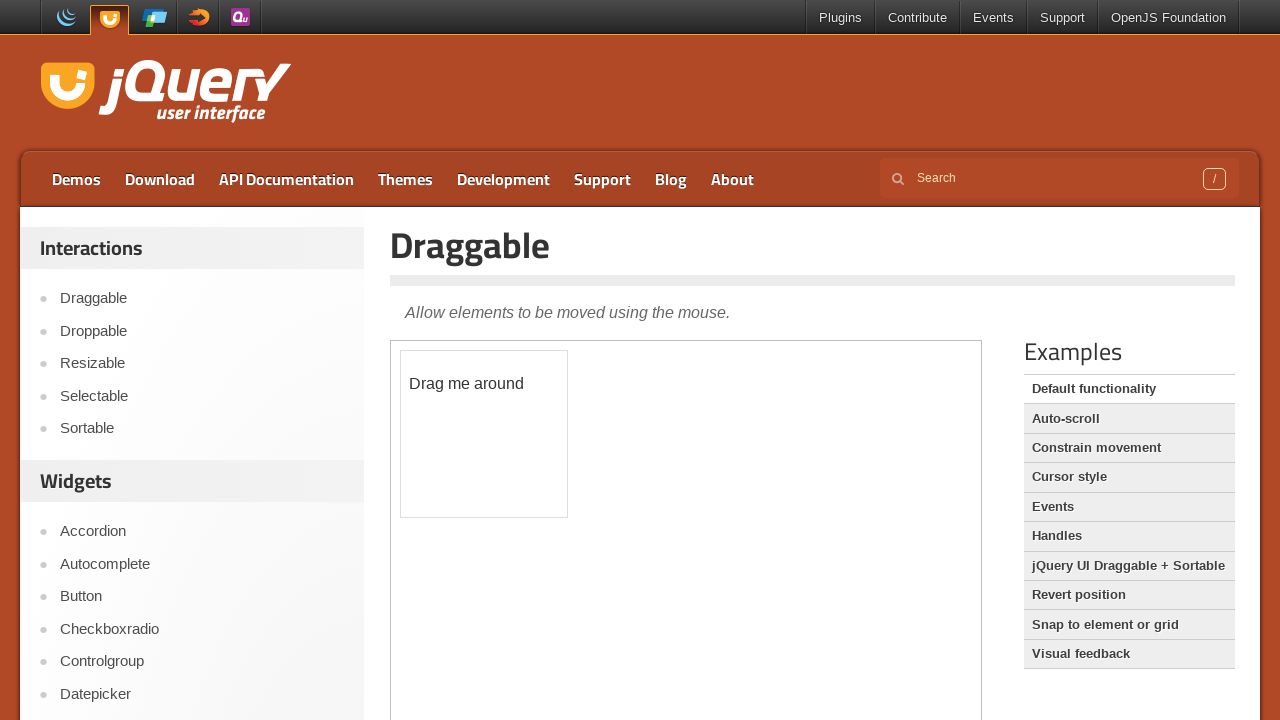

Waited for demo iframe to load
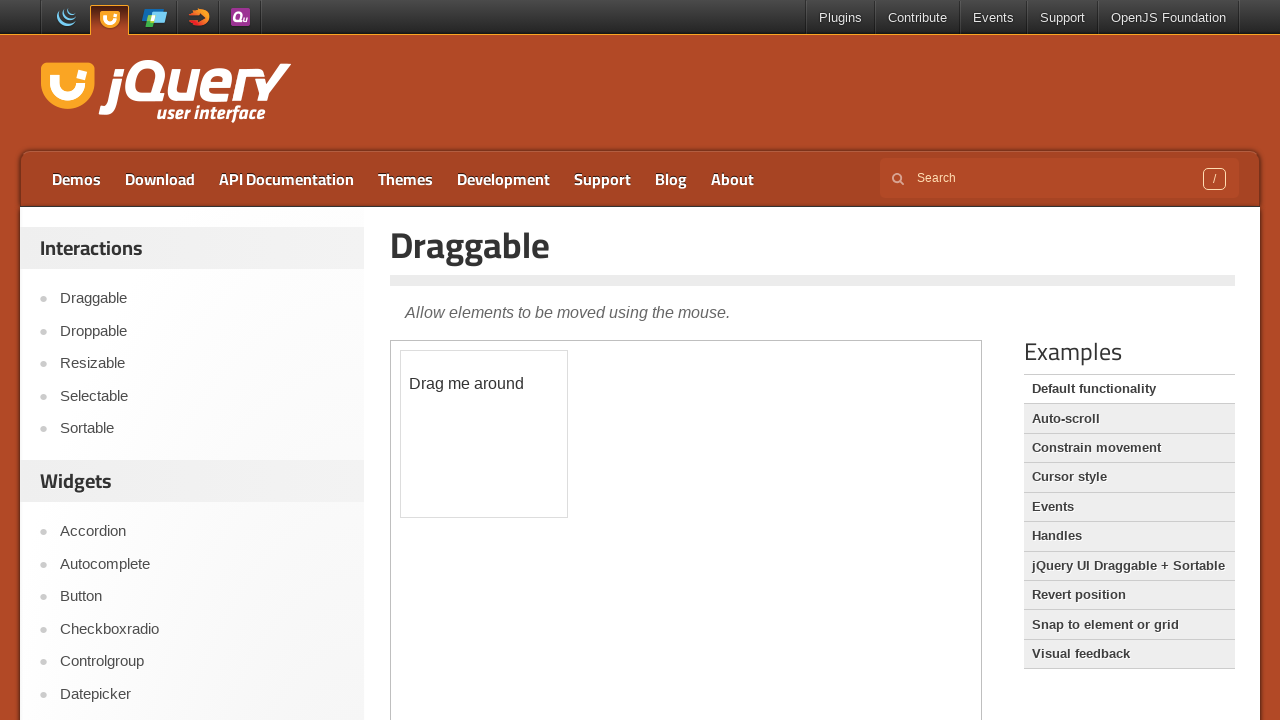

Switched to demo iframe
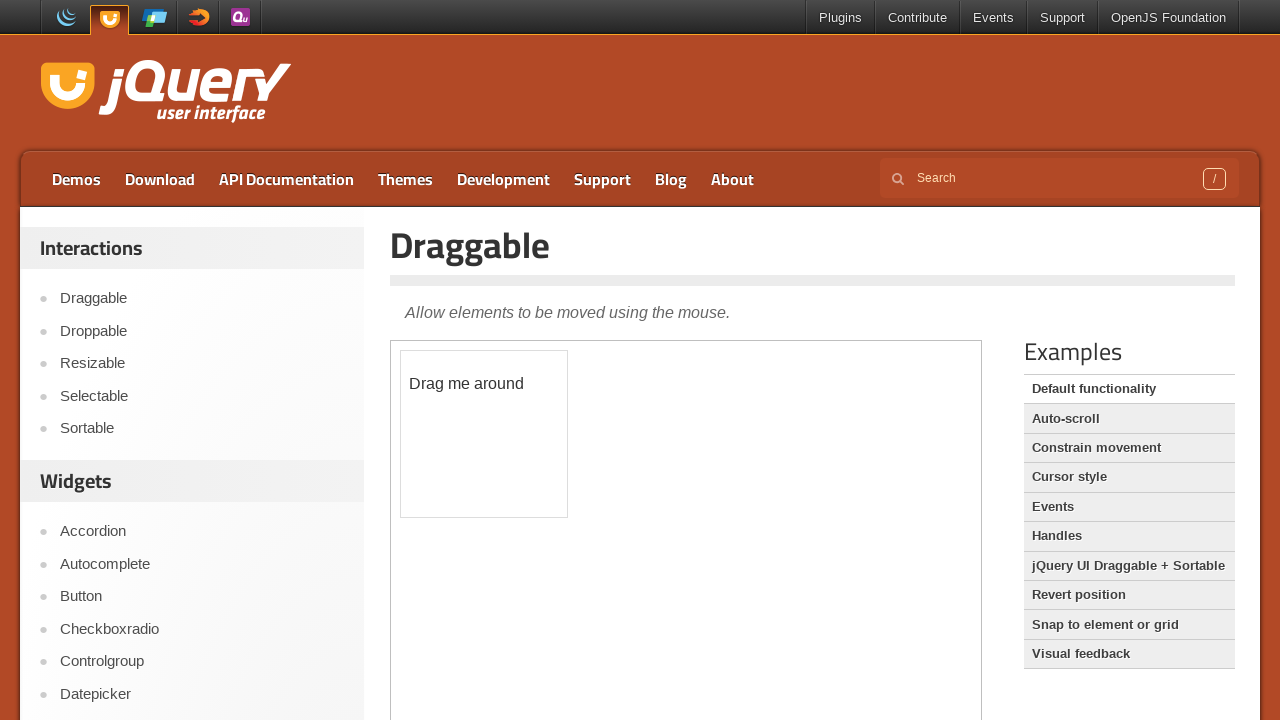

Retrieved draggable element text: '
	Drag me around
'
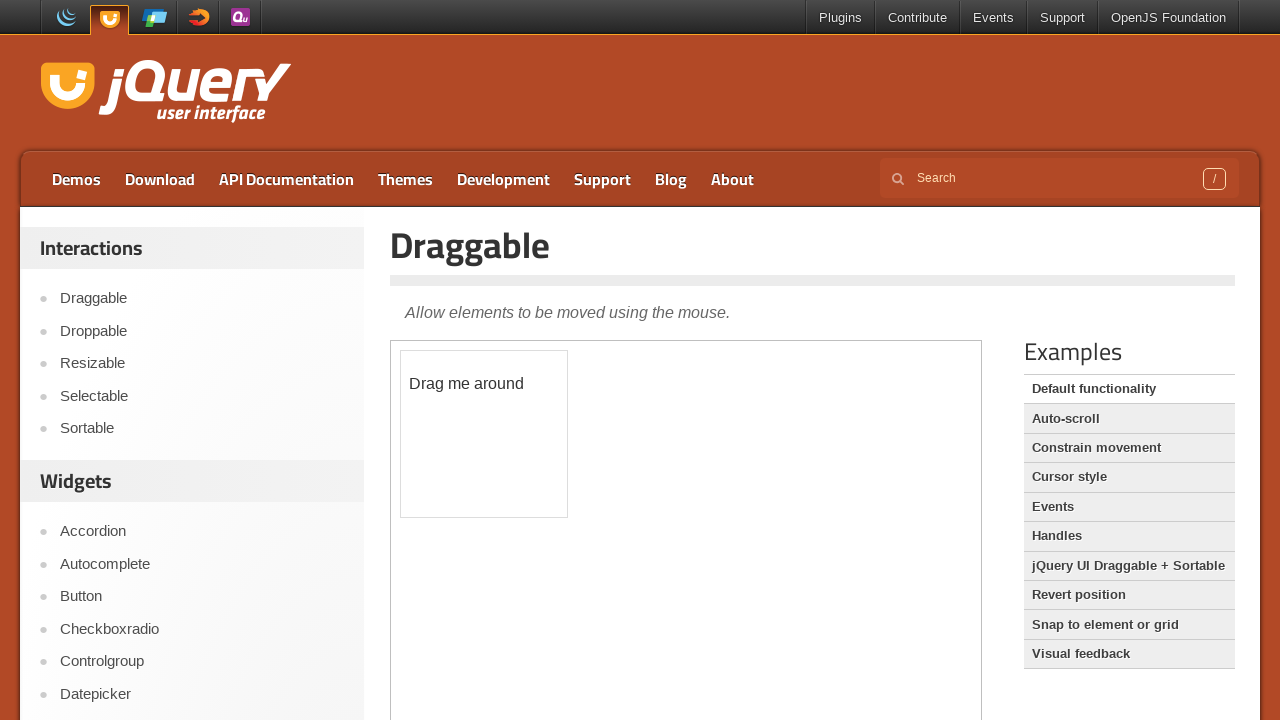

Clicked the Download link in main content at (160, 179) on a:has-text('Download')
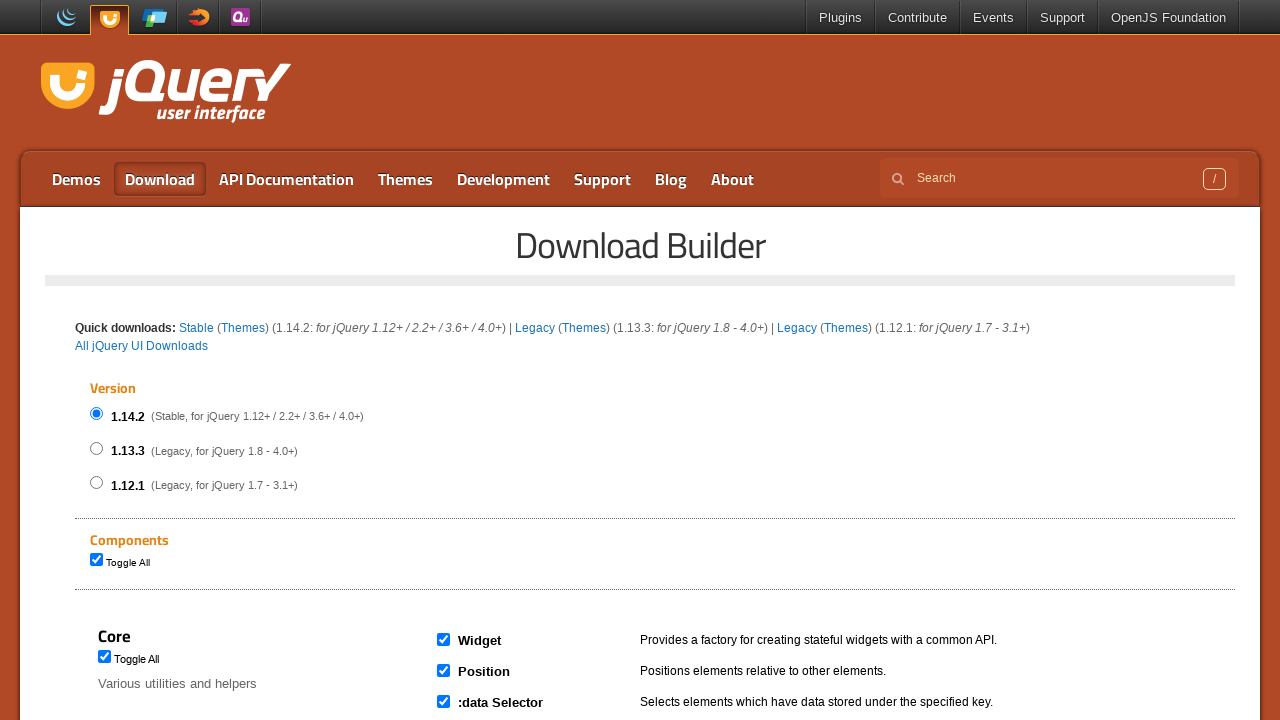

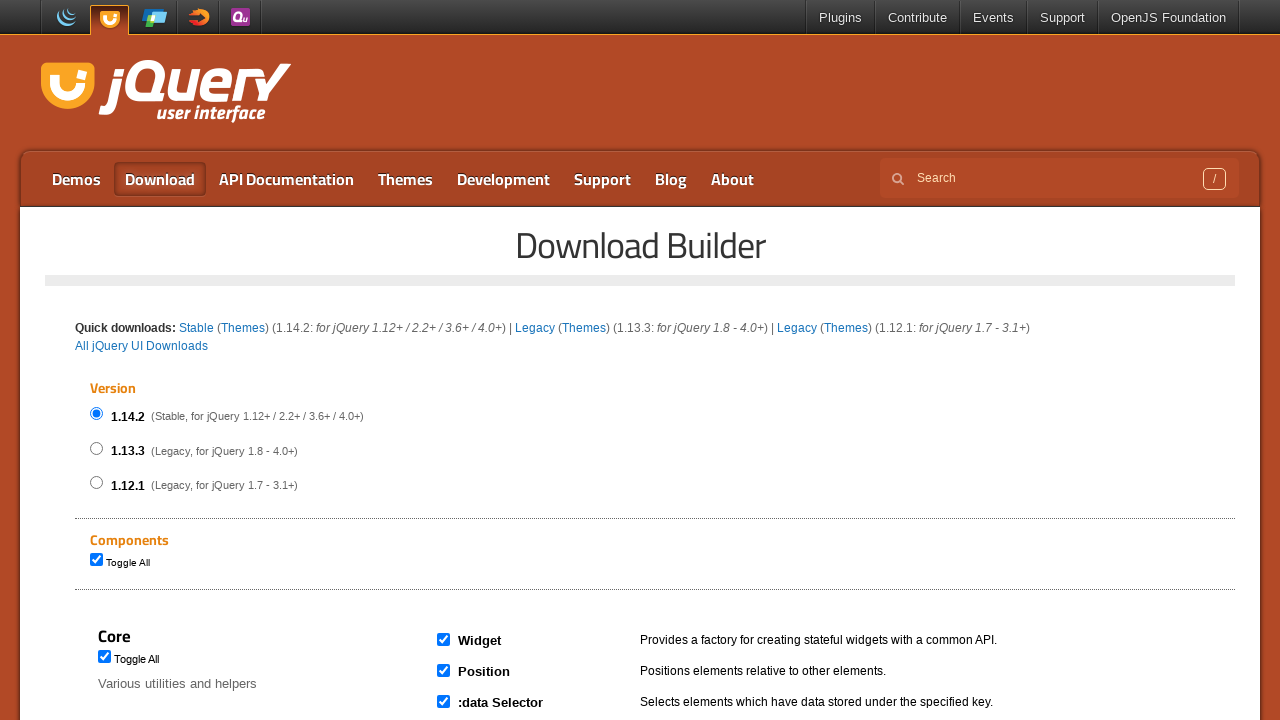